Tests the adult passenger counter functionality by clicking on the passenger info dropdown and incrementing the adult count 8 times

Starting URL: https://rahulshettyacademy.com/dropdownsPractise/

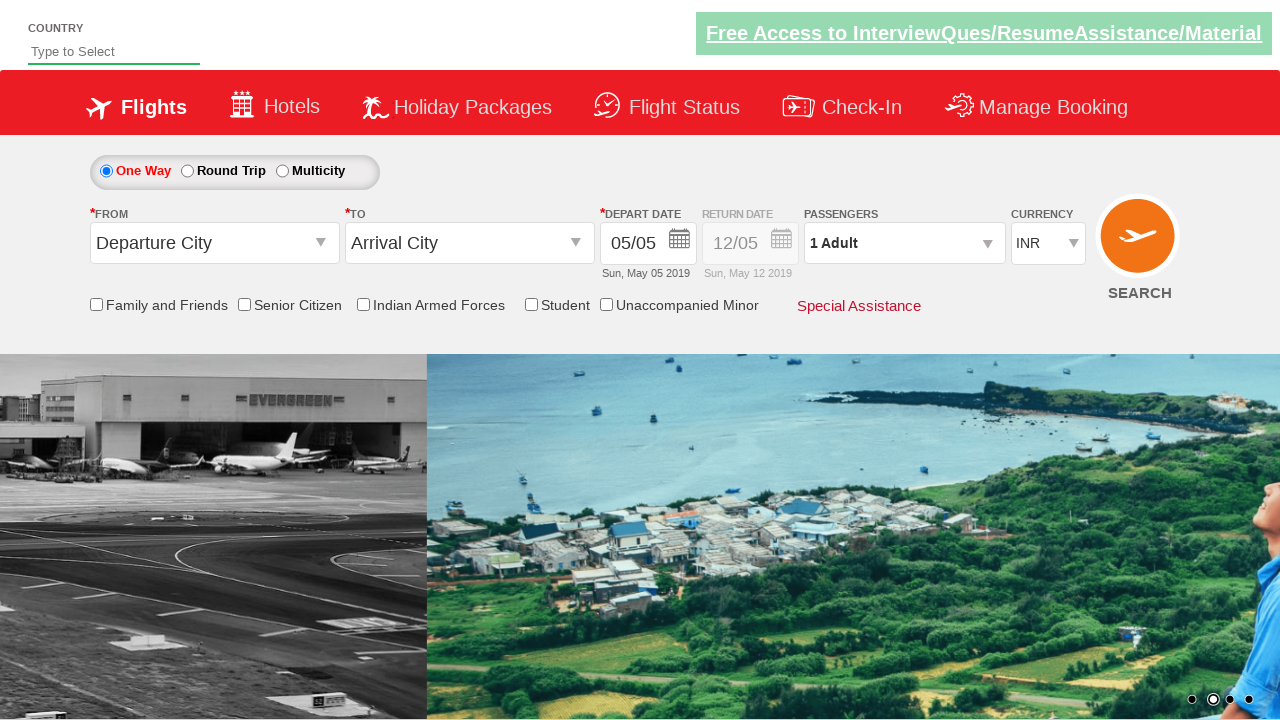

Clicked on passenger info dropdown to open it at (904, 243) on xpath=//div[@id='divpaxinfo']
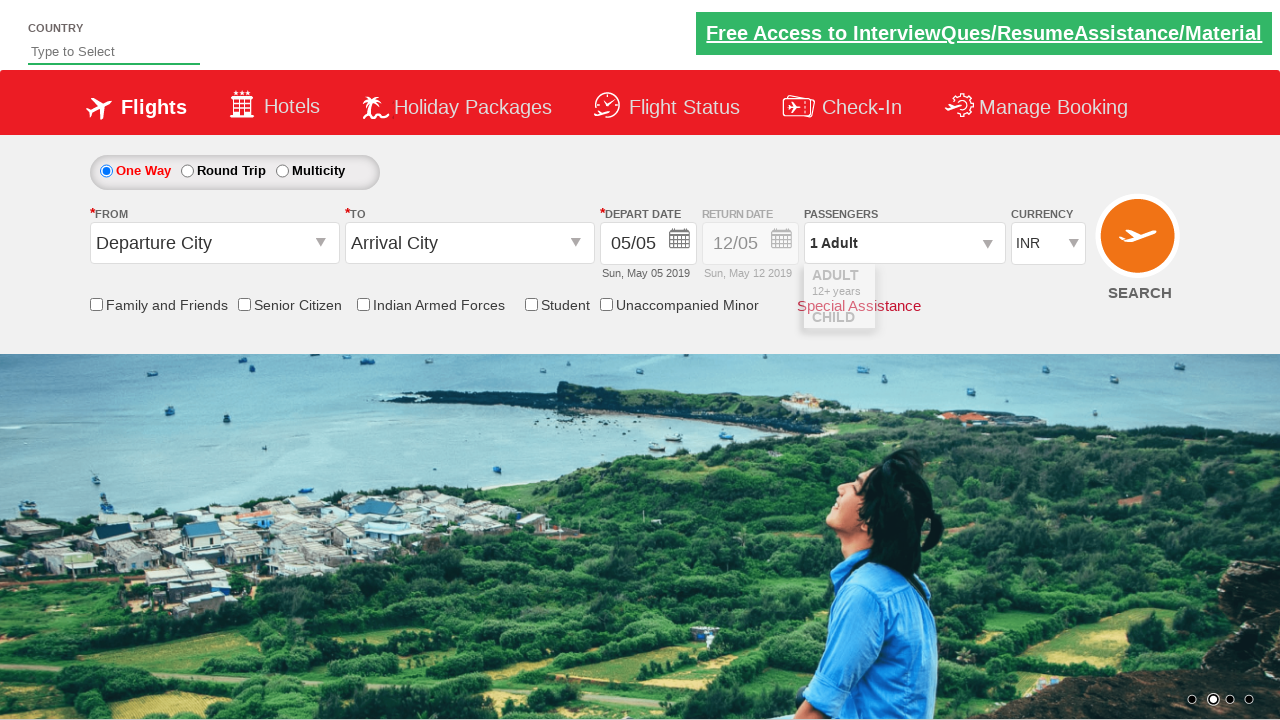

Waited for dropdown to be visible
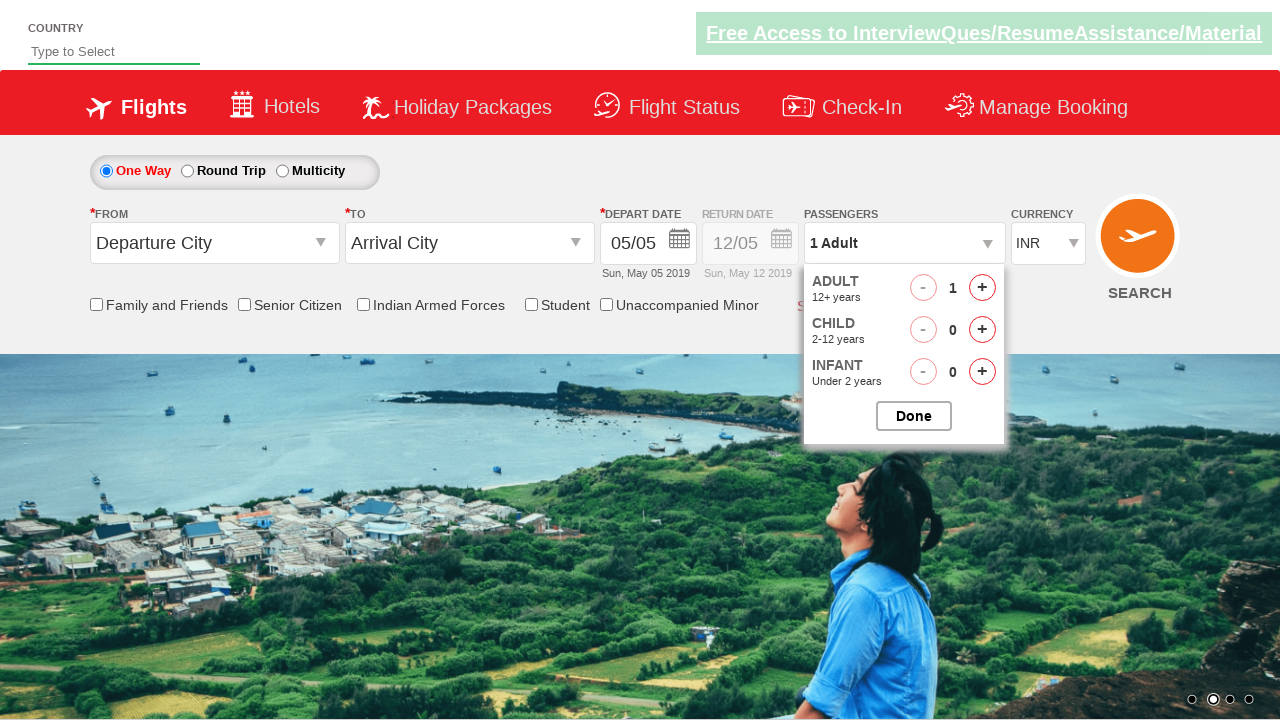

Clicked adult increment button (click 1 of 8) at (982, 288) on xpath=//span[@id='hrefIncAdt']
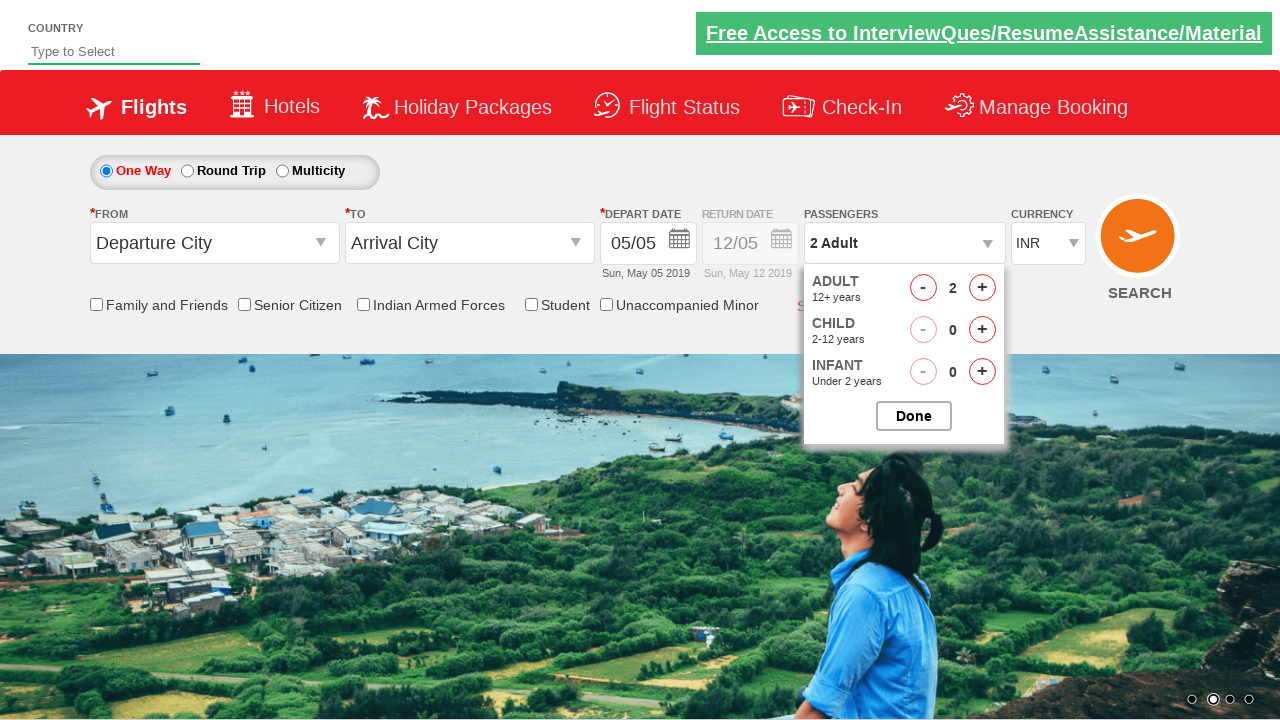

Clicked adult increment button (click 2 of 8) at (982, 288) on xpath=//span[@id='hrefIncAdt']
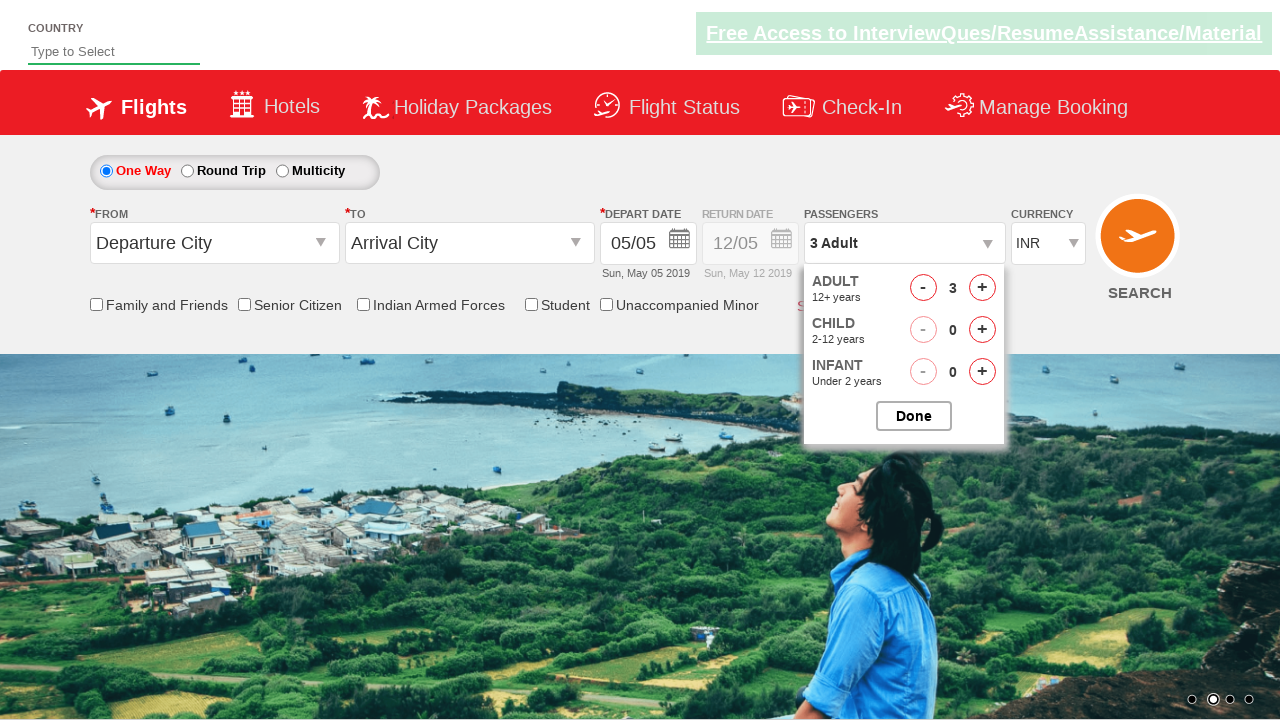

Clicked adult increment button (click 3 of 8) at (982, 288) on xpath=//span[@id='hrefIncAdt']
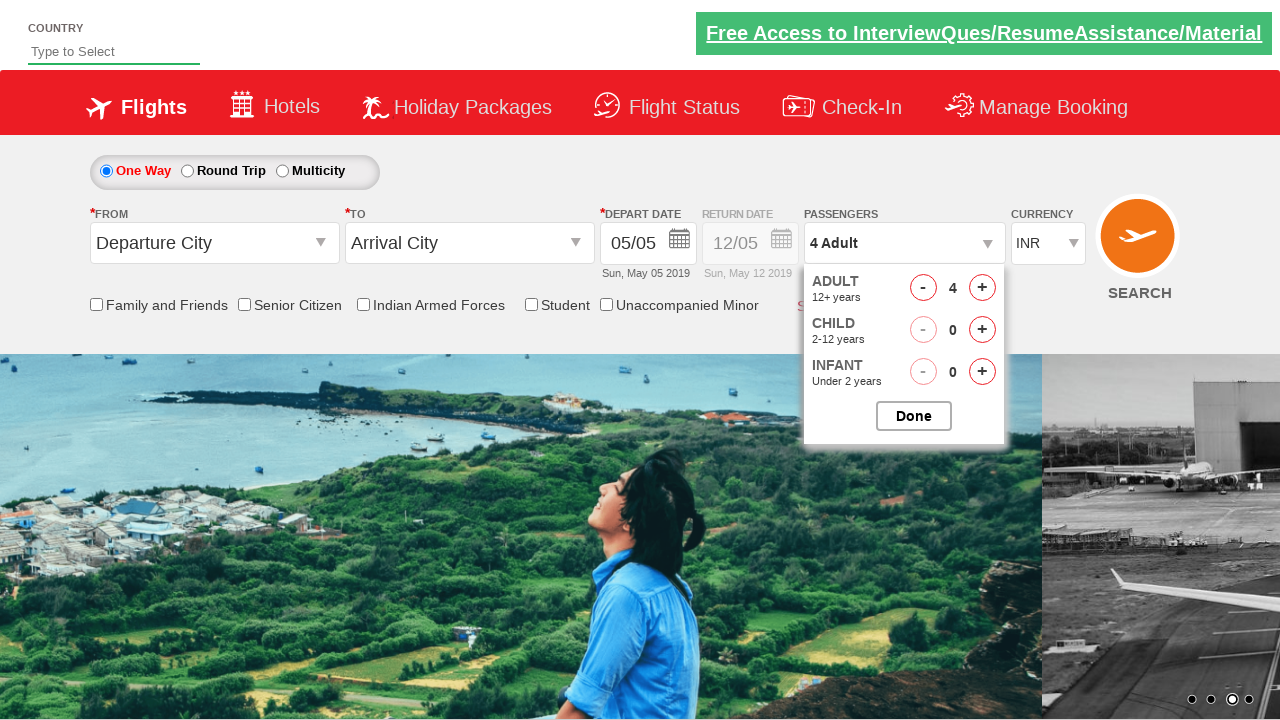

Clicked adult increment button (click 4 of 8) at (982, 288) on xpath=//span[@id='hrefIncAdt']
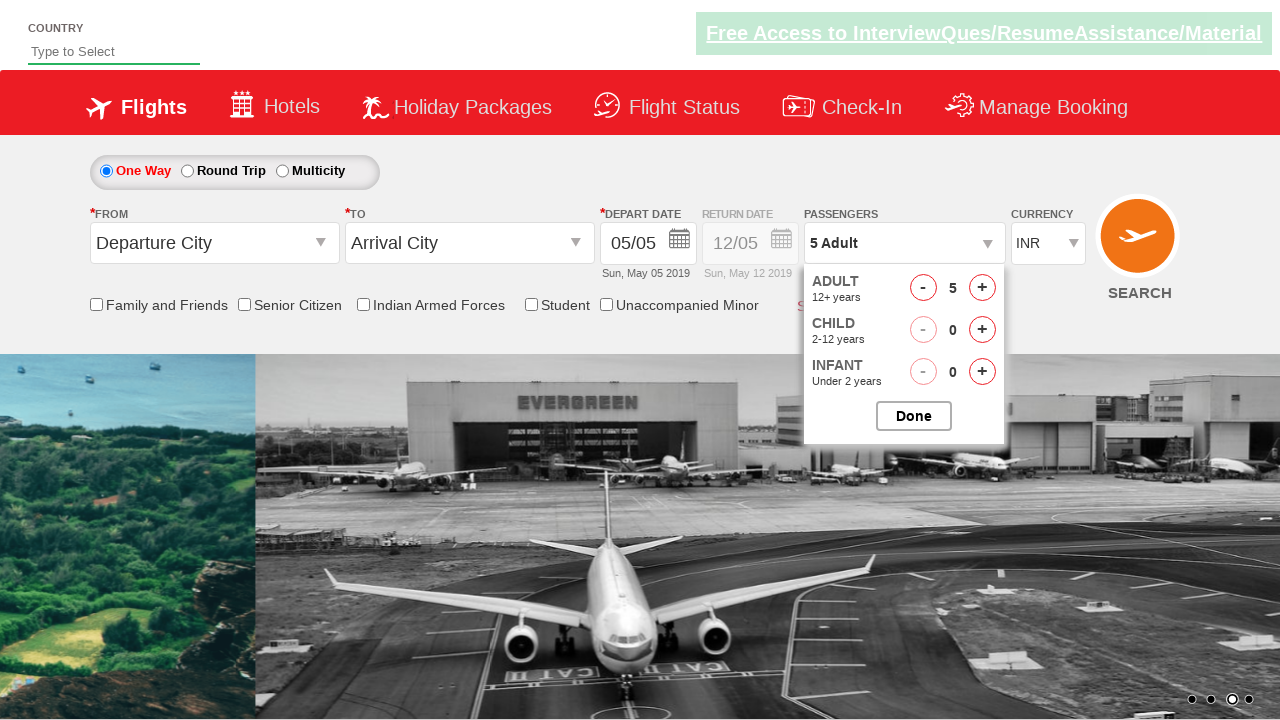

Clicked adult increment button (click 5 of 8) at (982, 288) on xpath=//span[@id='hrefIncAdt']
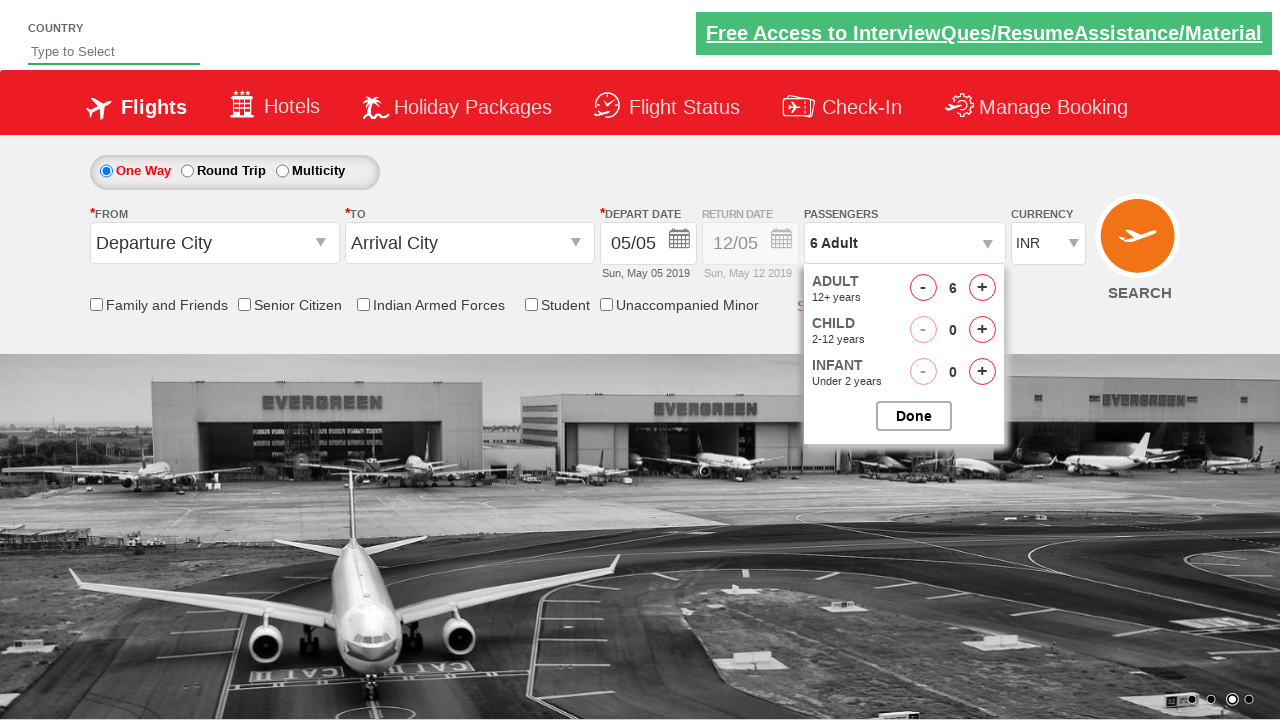

Clicked adult increment button (click 6 of 8) at (982, 288) on xpath=//span[@id='hrefIncAdt']
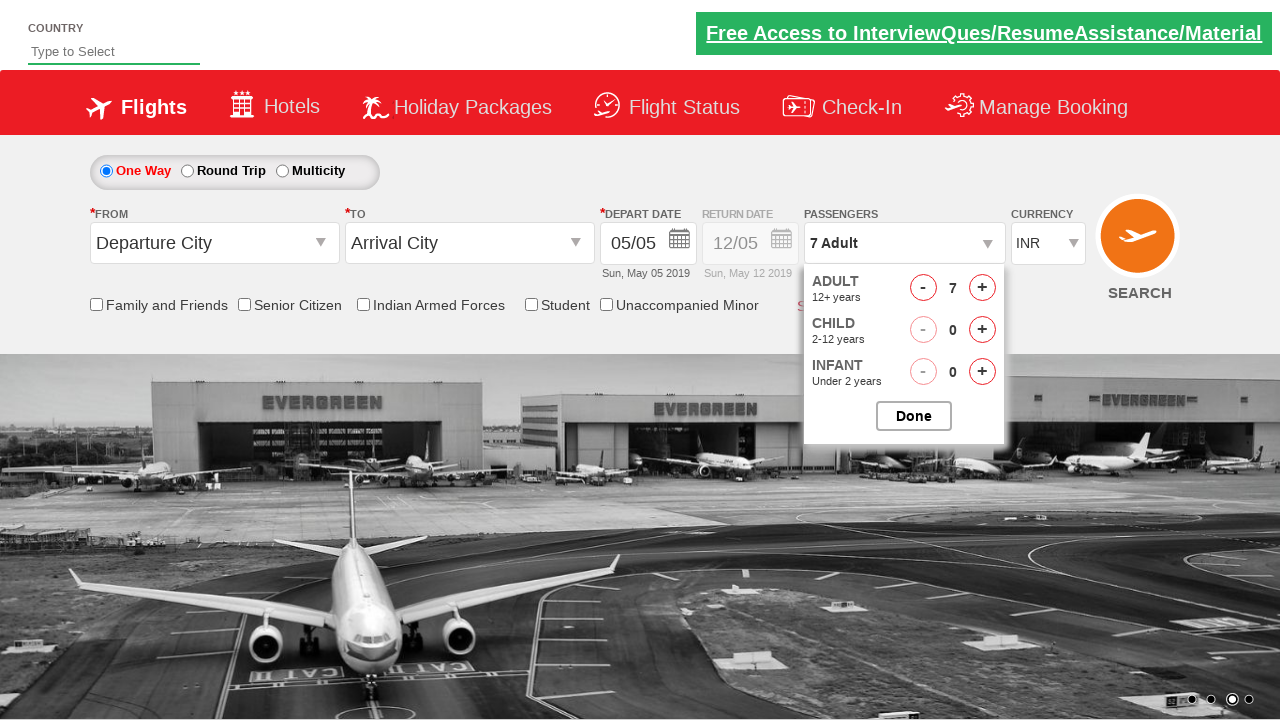

Clicked adult increment button (click 7 of 8) at (982, 288) on xpath=//span[@id='hrefIncAdt']
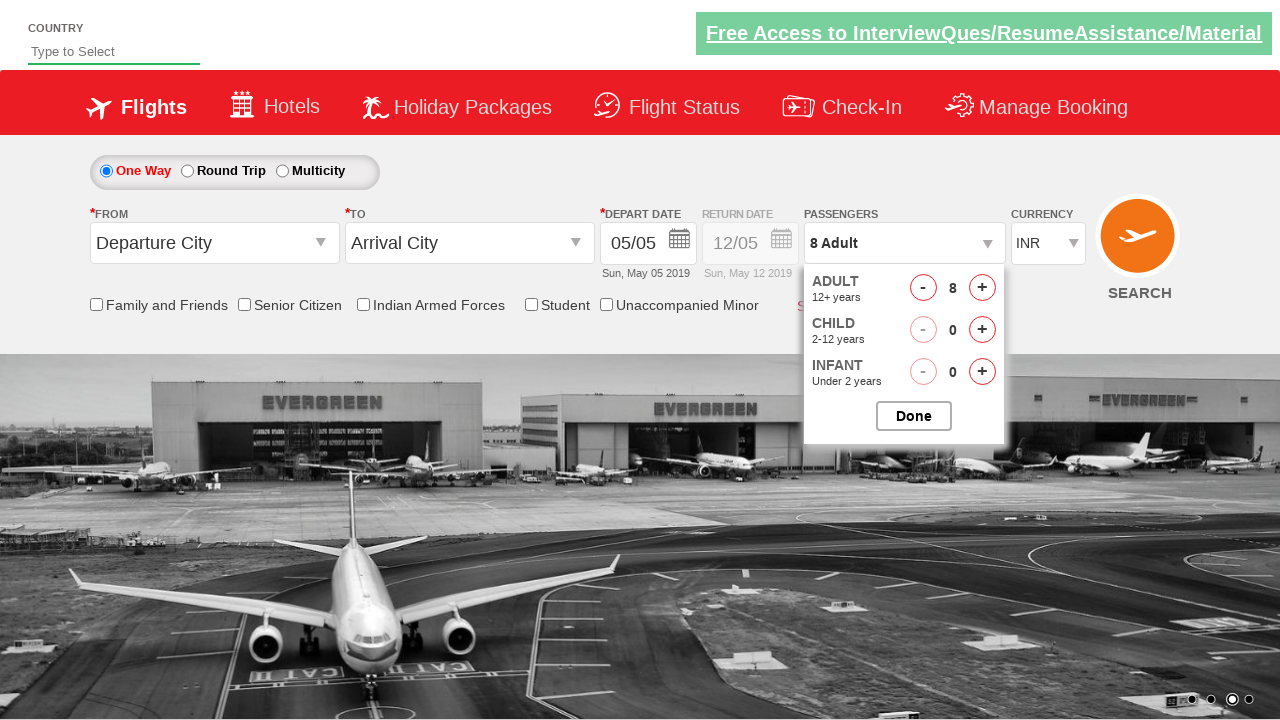

Clicked adult increment button (click 8 of 8) at (982, 288) on xpath=//span[@id='hrefIncAdt']
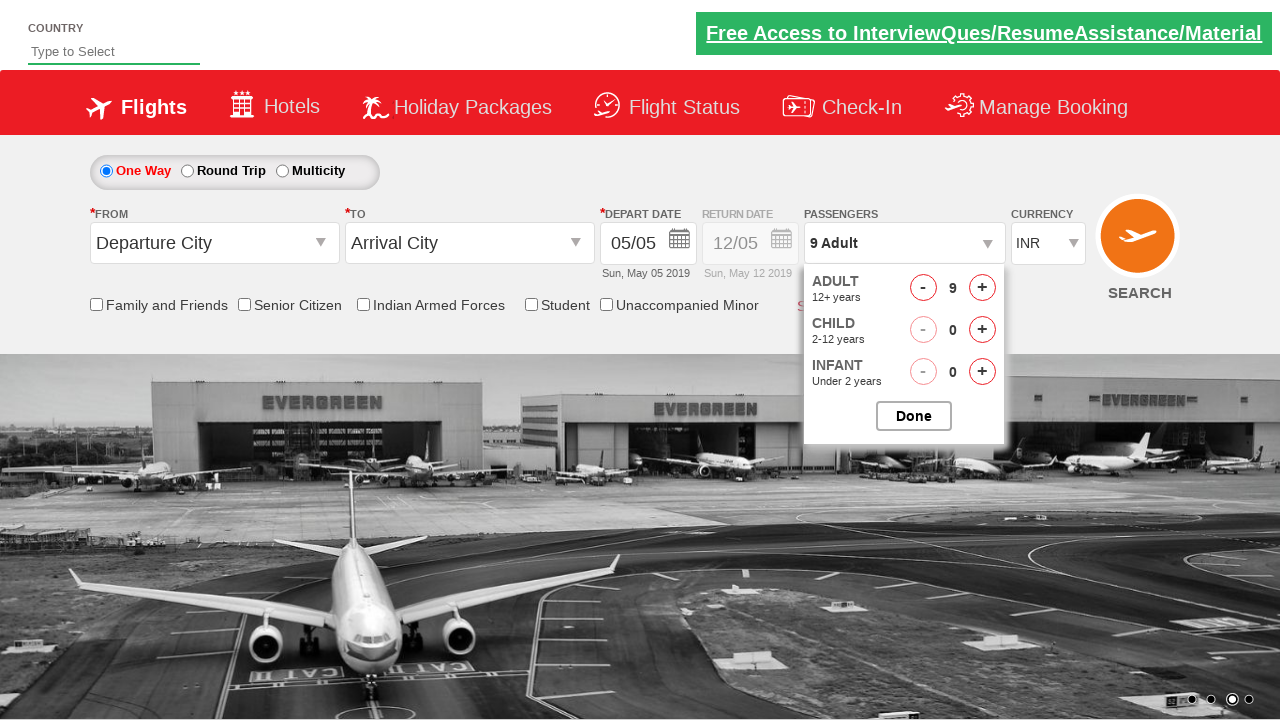

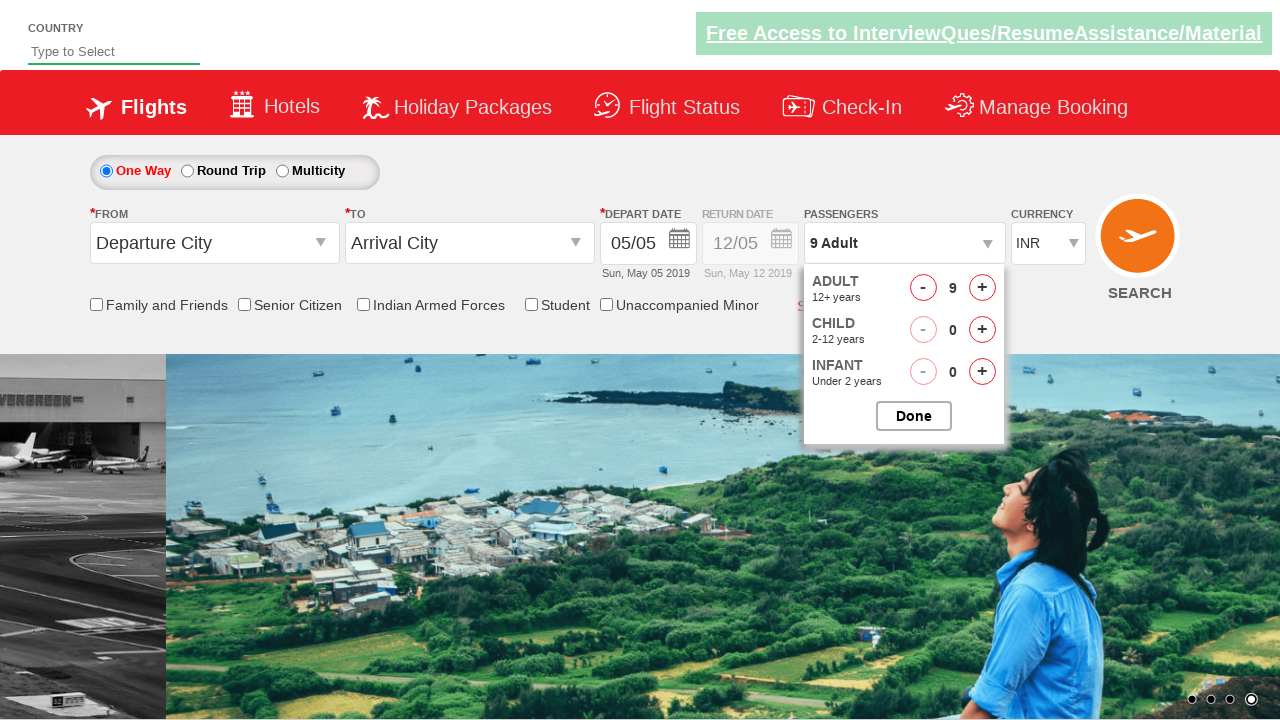